Navigates to the Meesho e-commerce website

Starting URL: https://www.meesho.com/

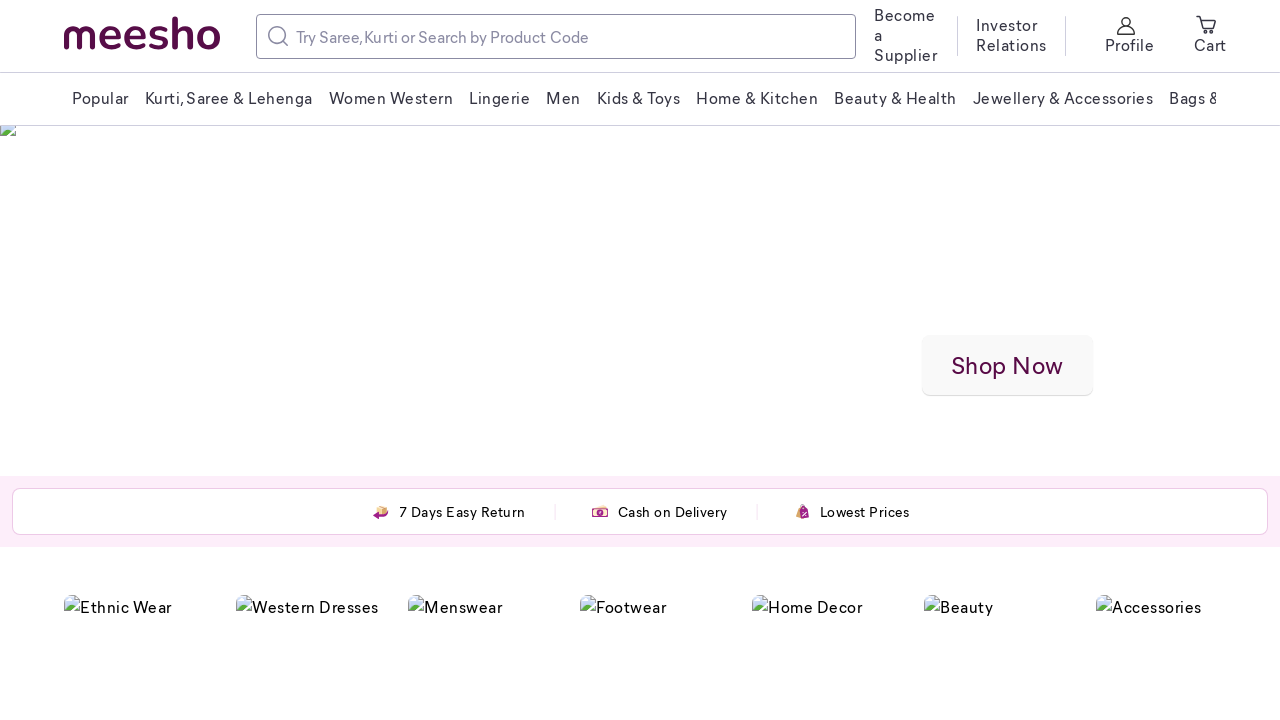

Navigated to Meesho e-commerce website at https://www.meesho.com/
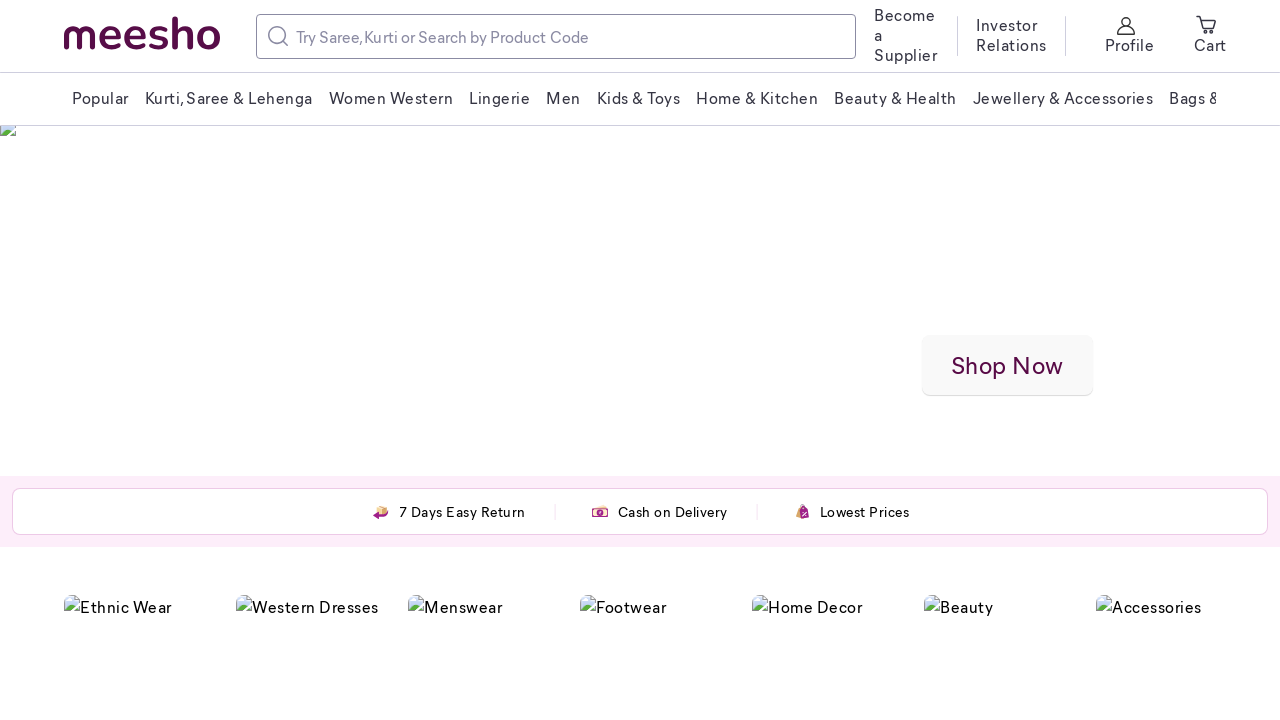

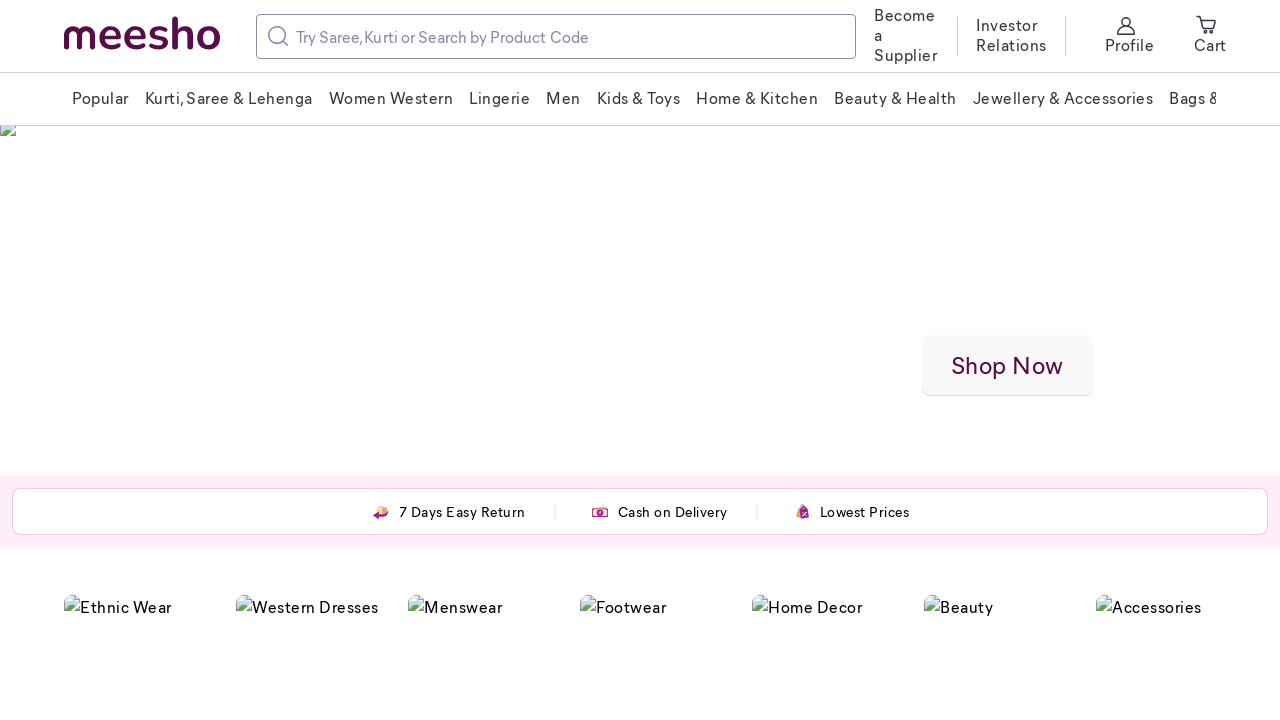